Tests checkbox functionality by checking if checkboxes are selected and clicking them if they are not already selected

Starting URL: https://the-internet.herokuapp.com/checkboxes

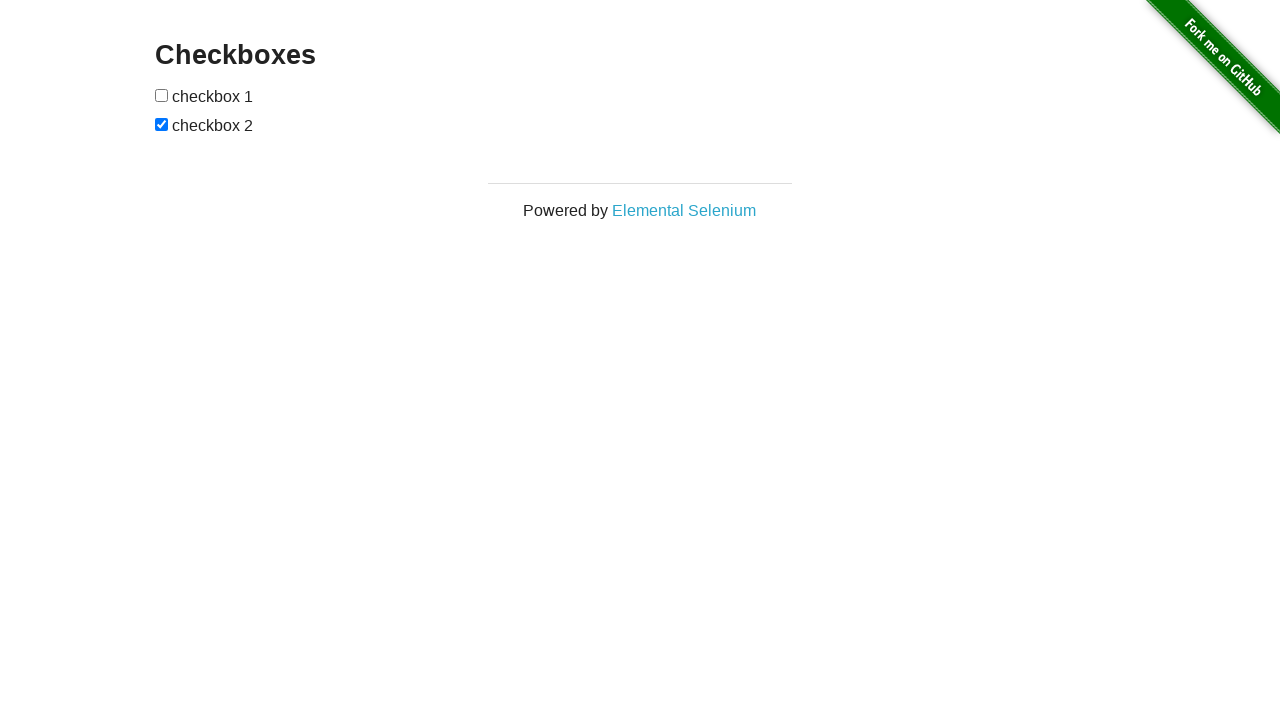

Located first checkbox element
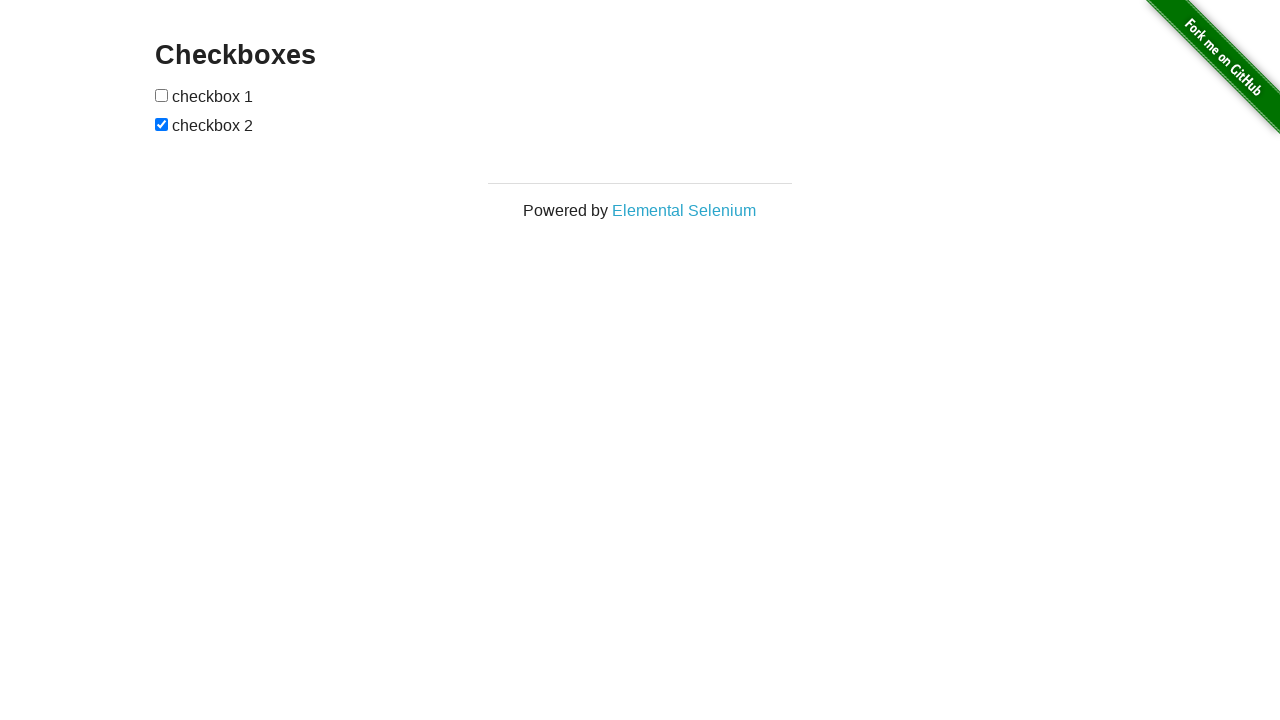

Checked that first checkbox is not selected
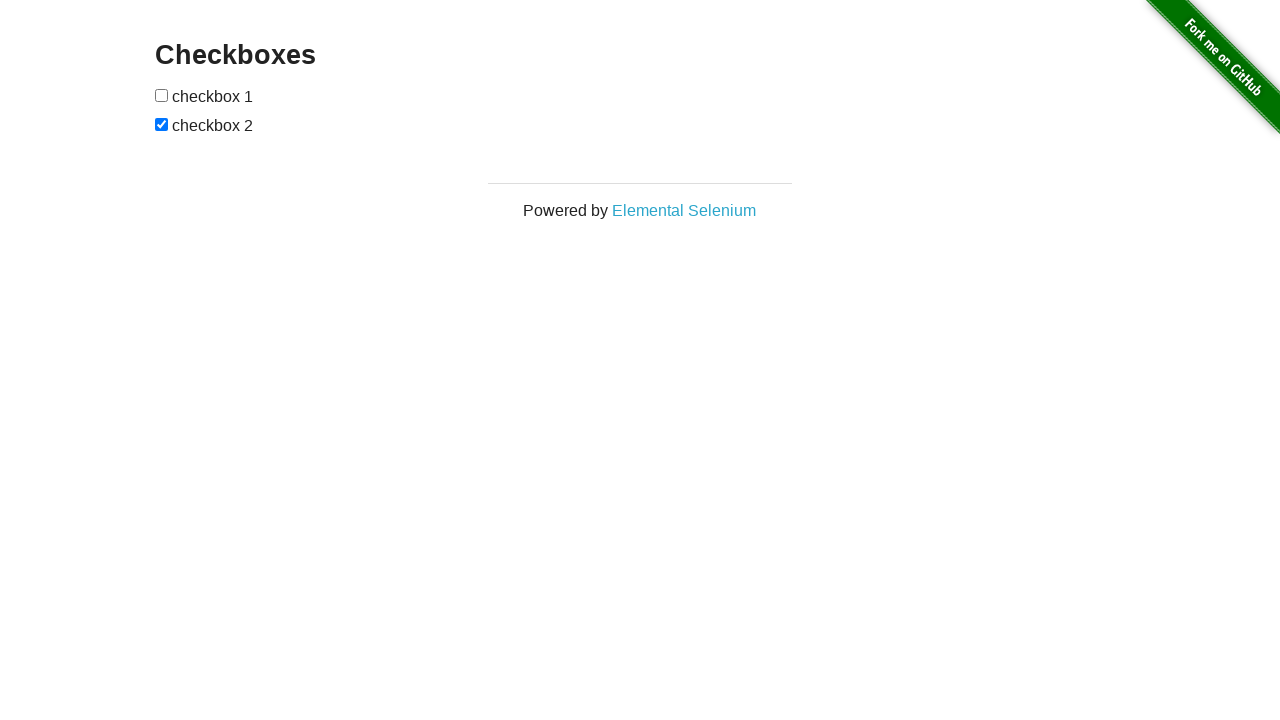

Clicked first checkbox to select it at (162, 95) on (//input[@type='checkbox'])[1]
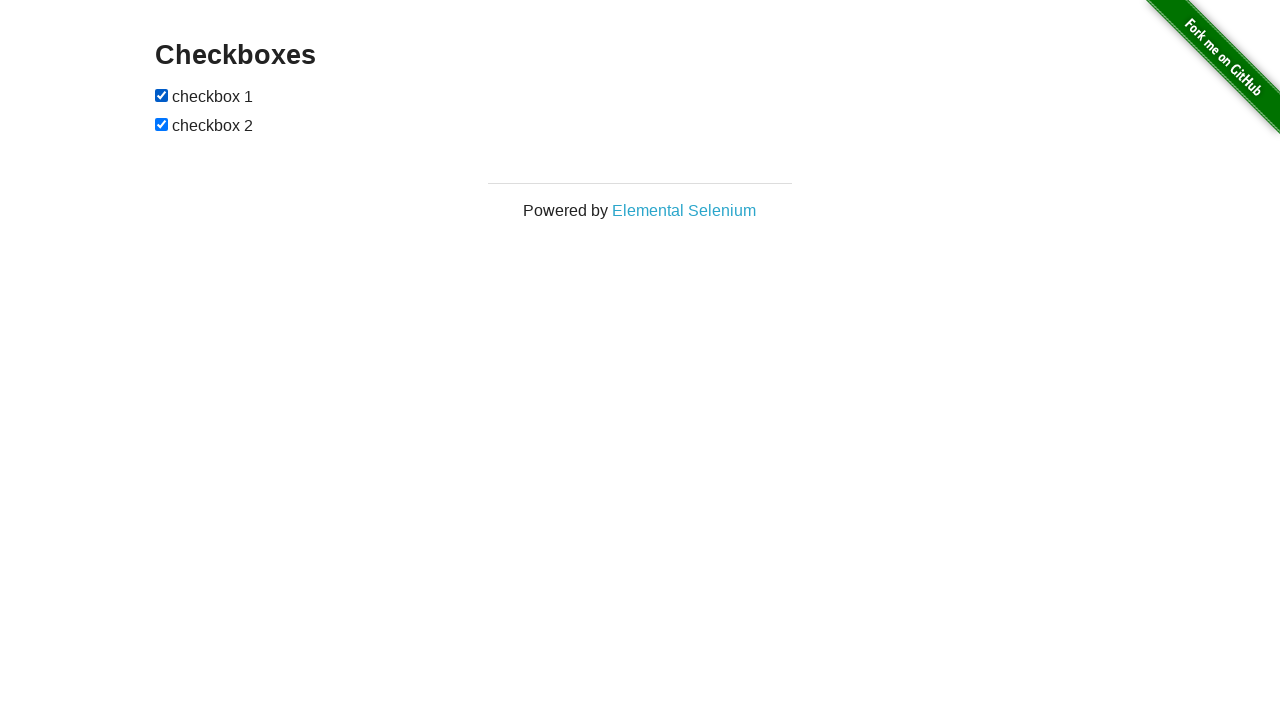

Located second checkbox element
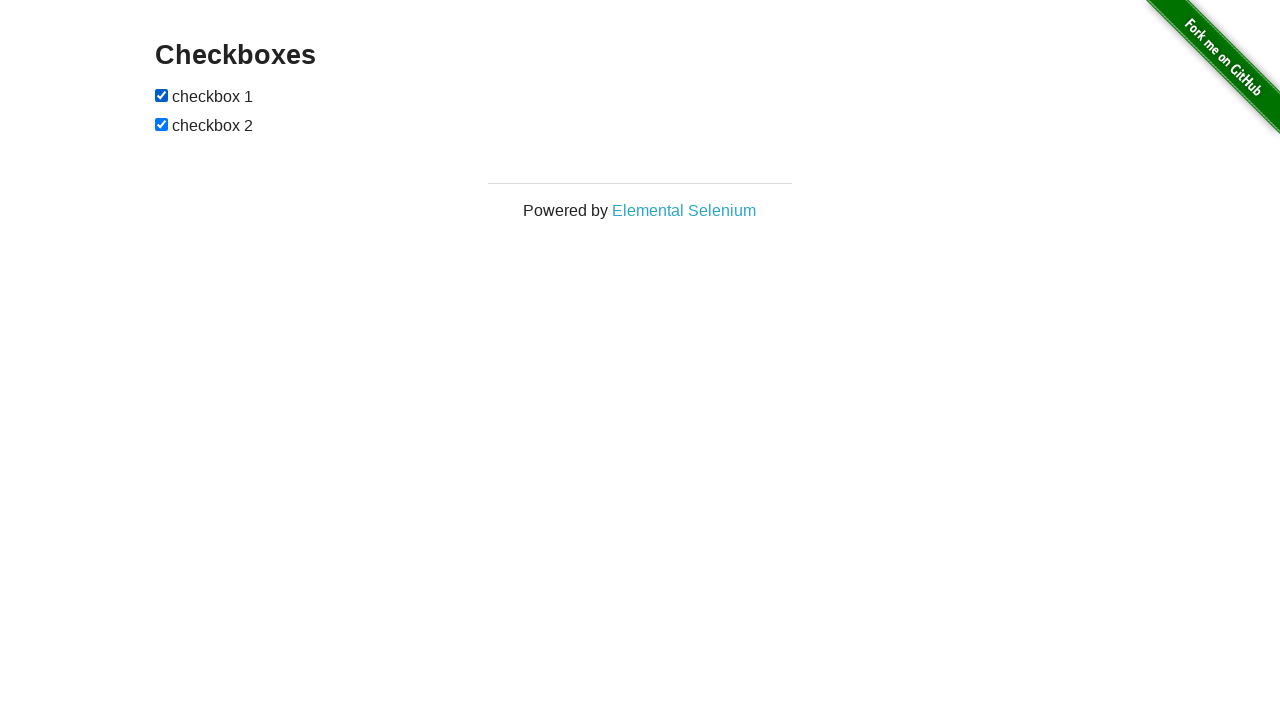

Second checkbox is already selected
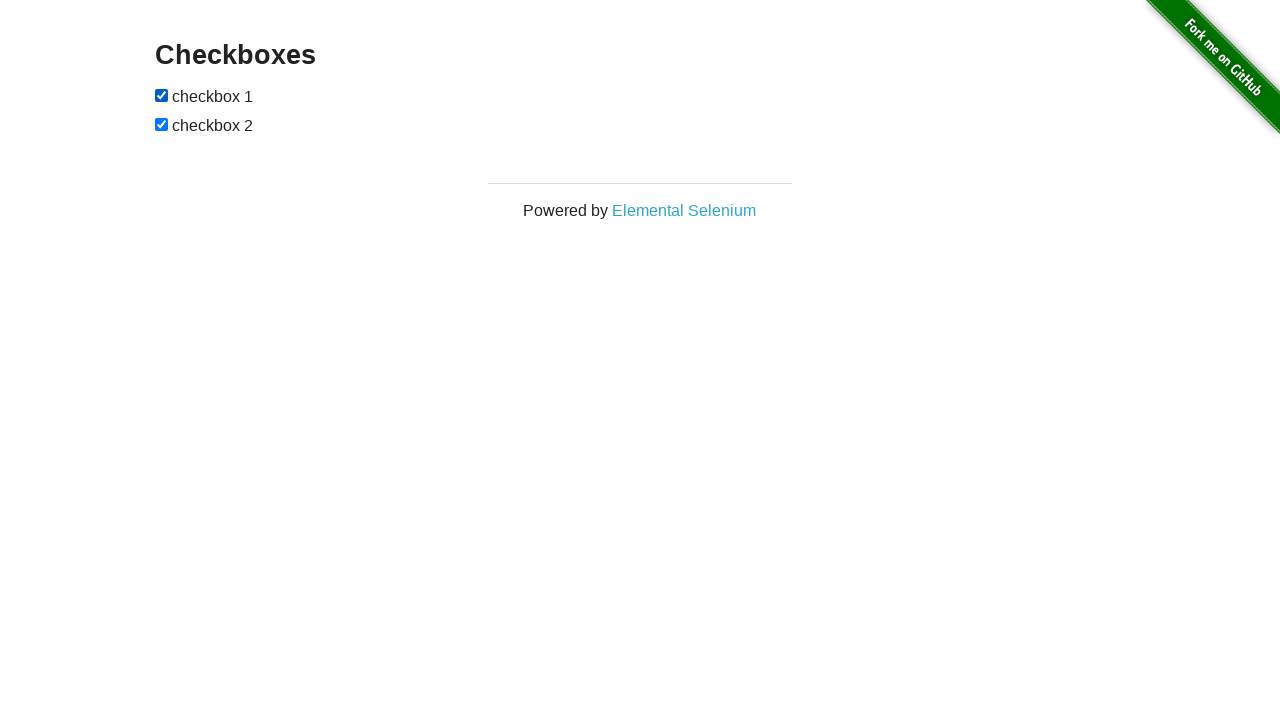

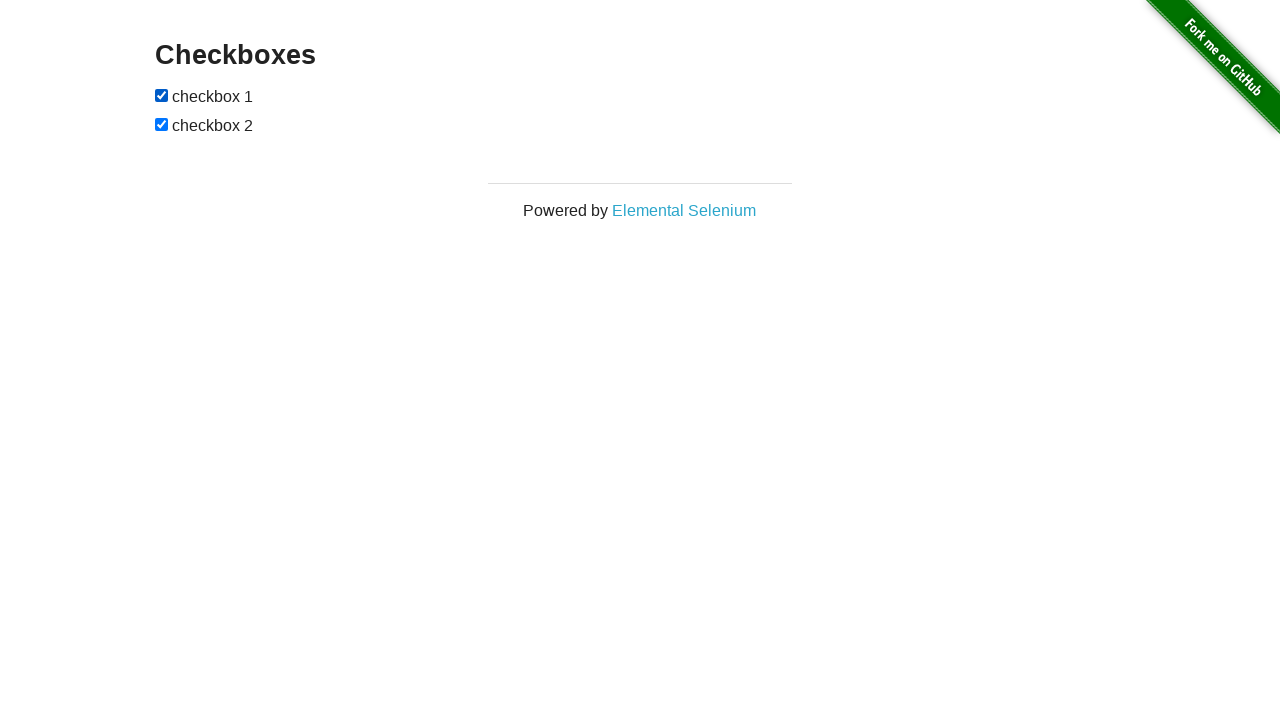